Clicks the submit button to submit the practice form

Starting URL: https://demoqa.com/automation-practice-form

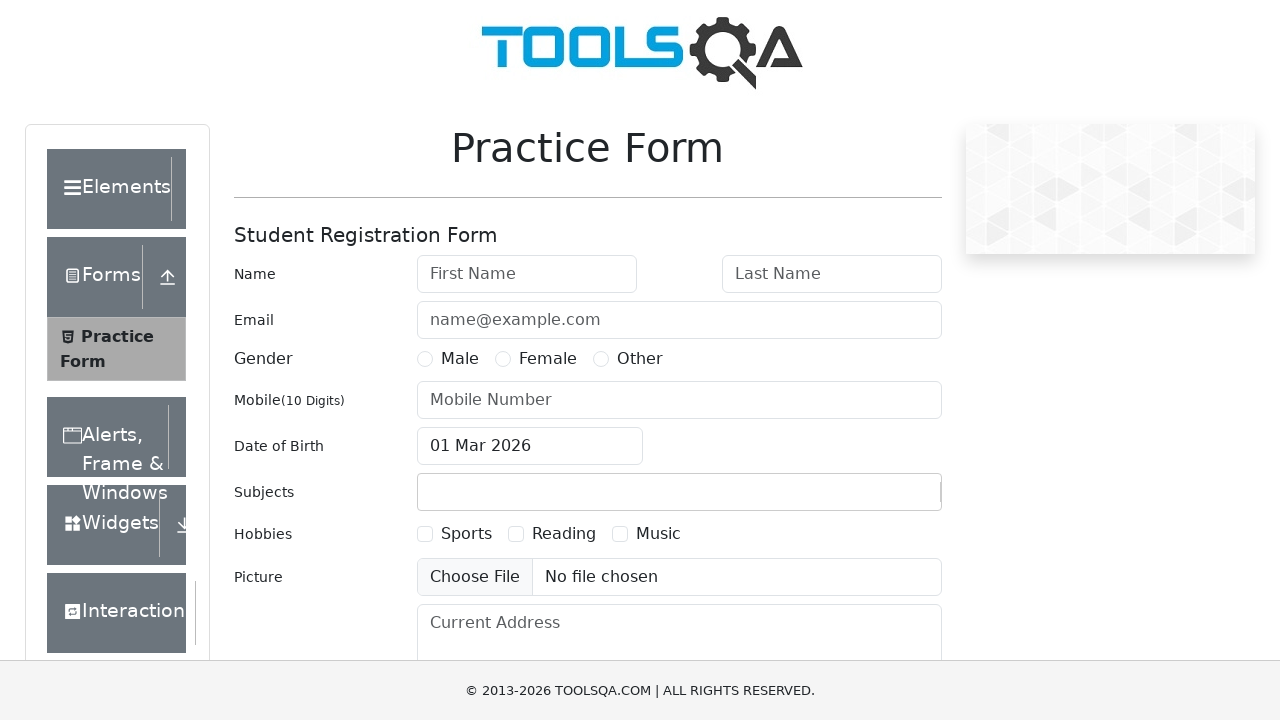

Clicked the submit button to submit the practice form at (885, 499) on #submit
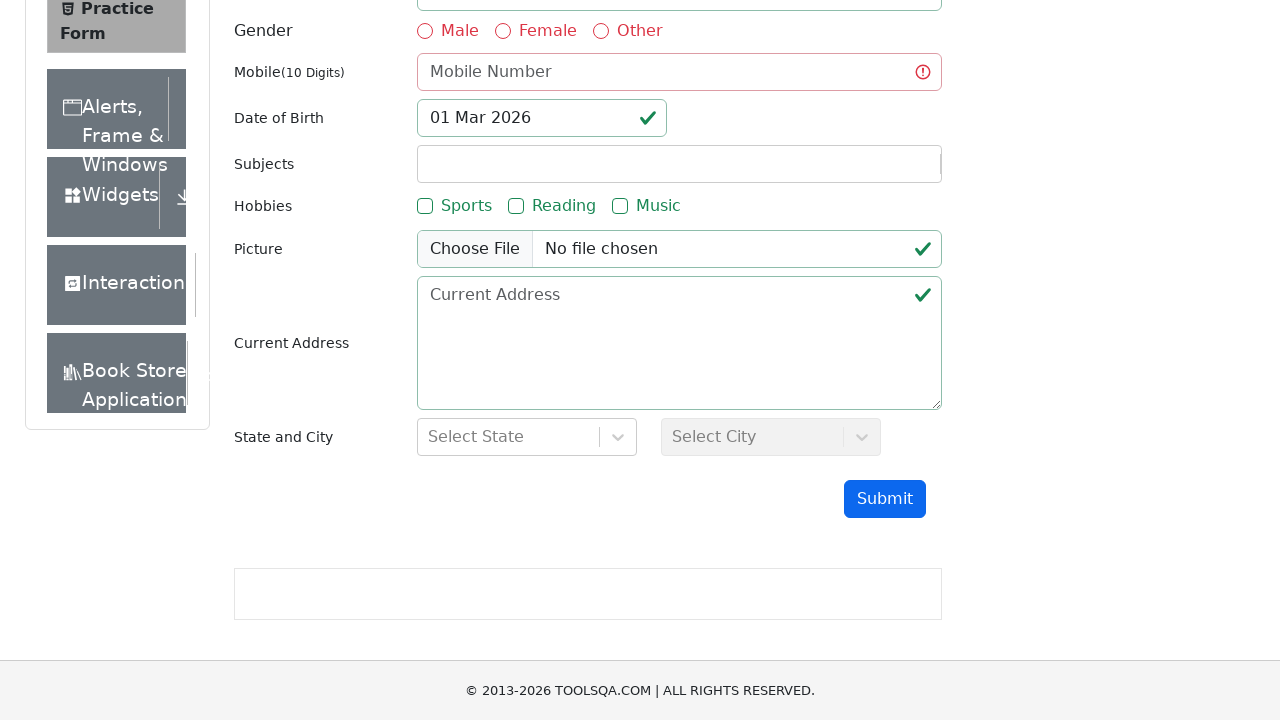

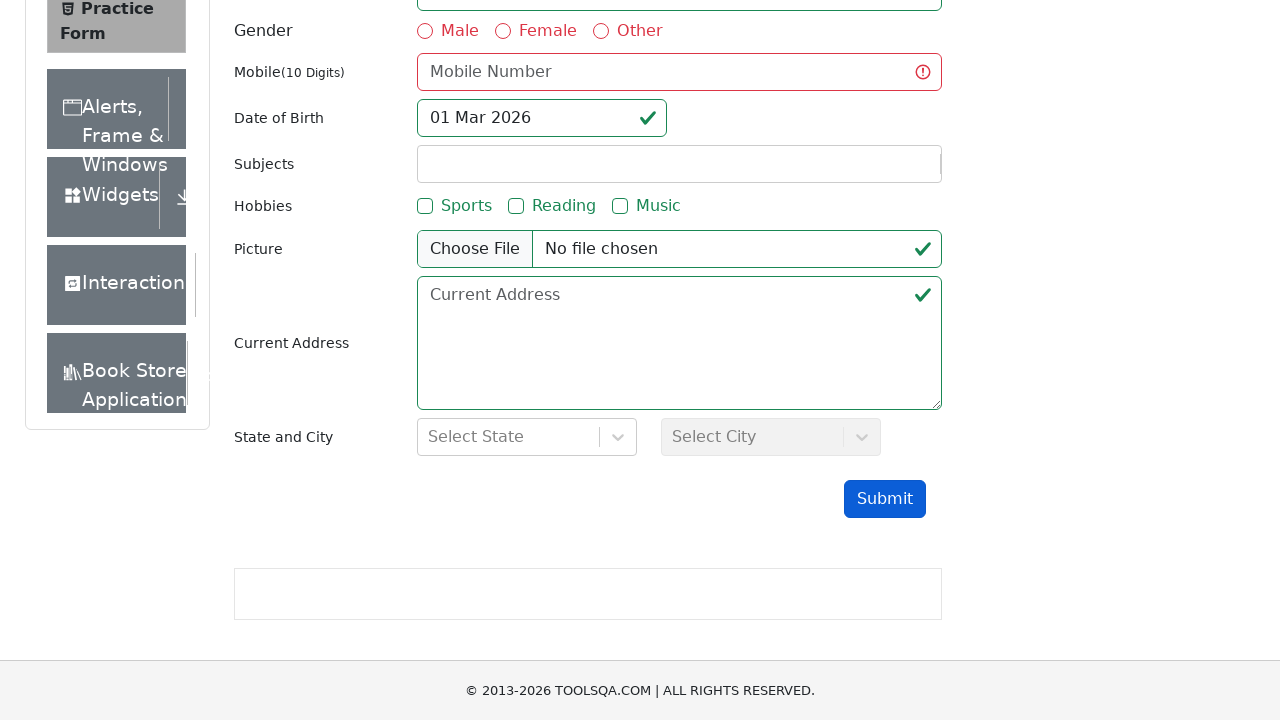